Navigates to the Contact Us page and fills out the contact form with name, email, subject, and message fields, then submits the form.

Starting URL: https://alchemy.hguy.co/lms

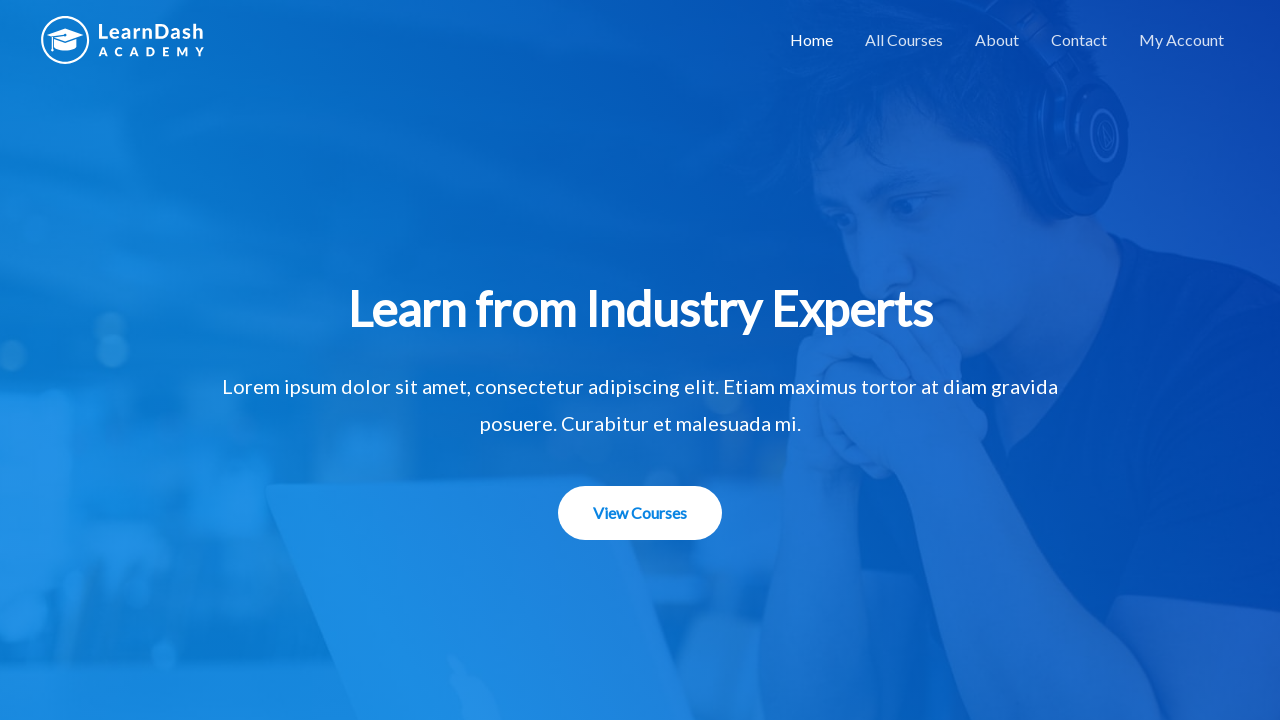

Clicked on Contact Us menu item at (1079, 40) on #menu-item-1506 > a:nth-child(1)
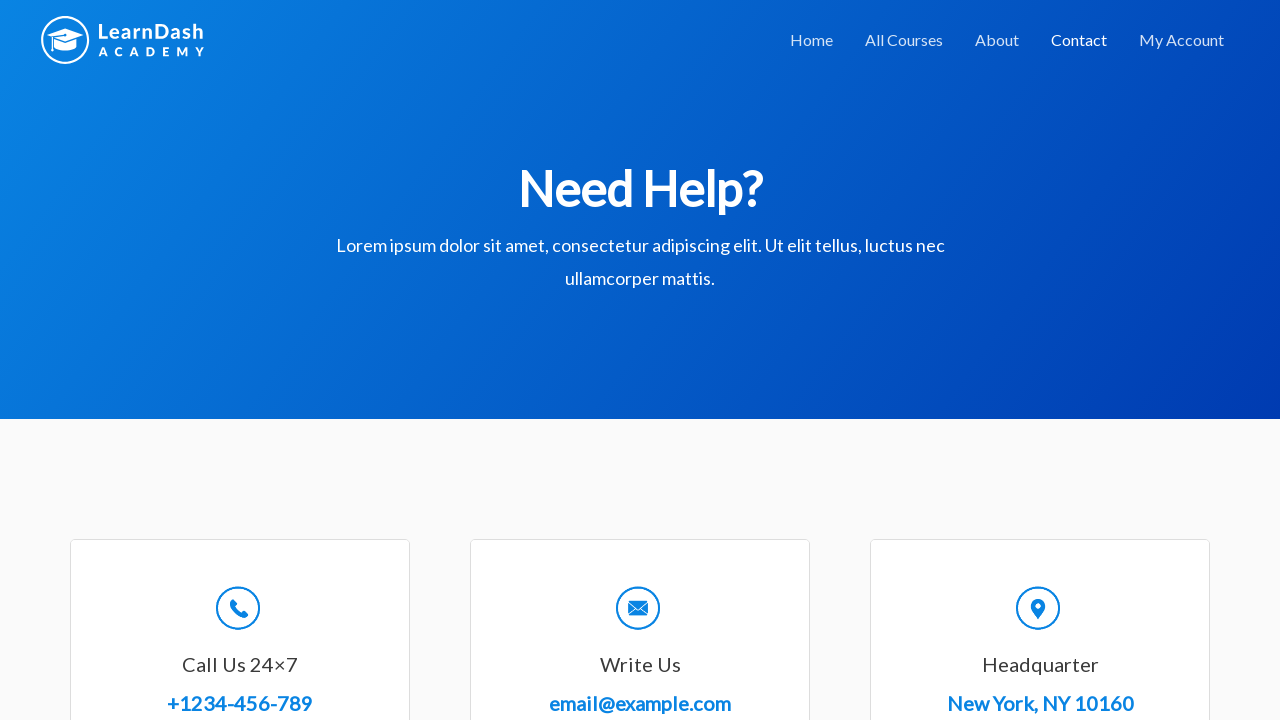

Contact form loaded and Full Name field is visible
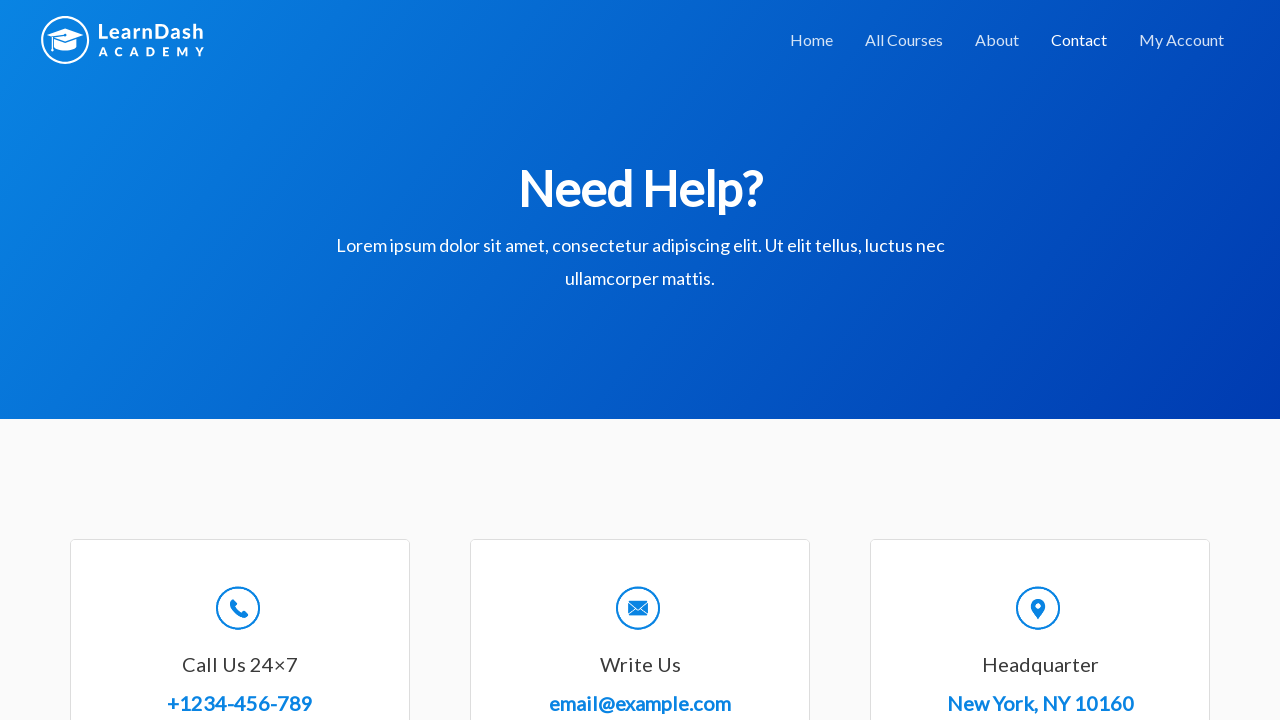

Filled Full Name field with 'Sarah Johnson' on #wpforms-8-field_0
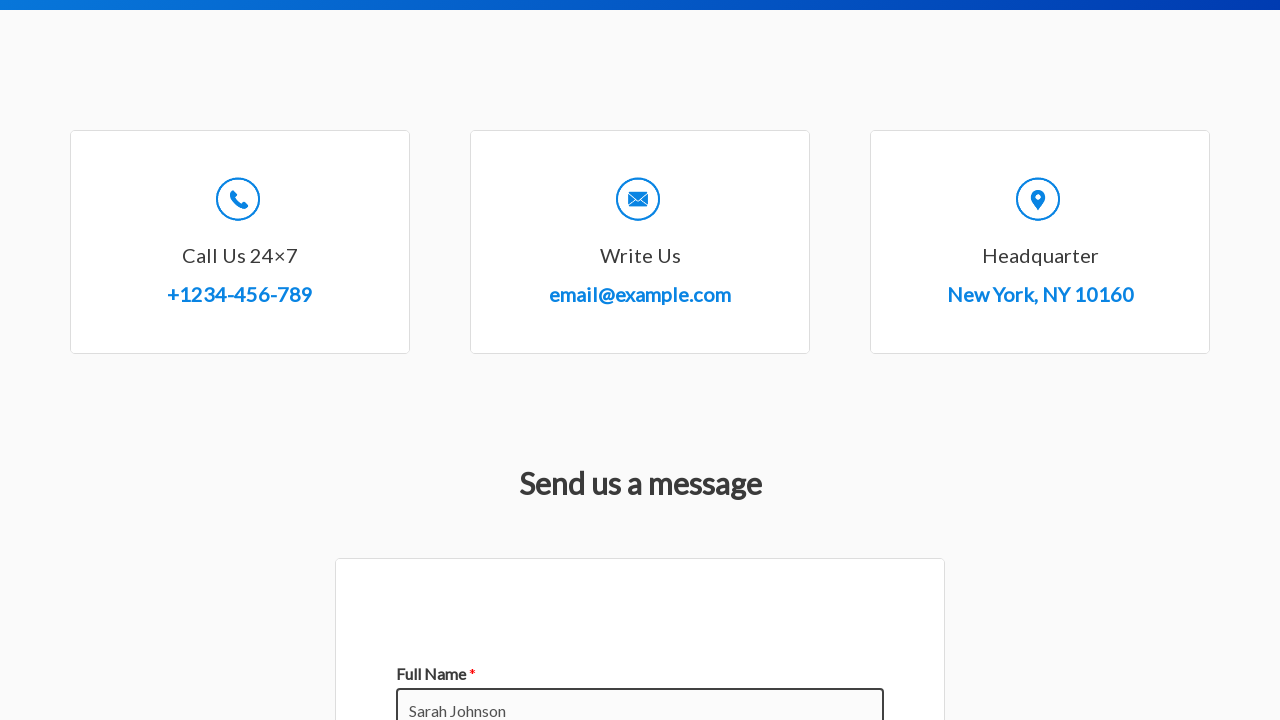

Filled Email field with 'sjohnson@example.com' on #wpforms-8-field_1
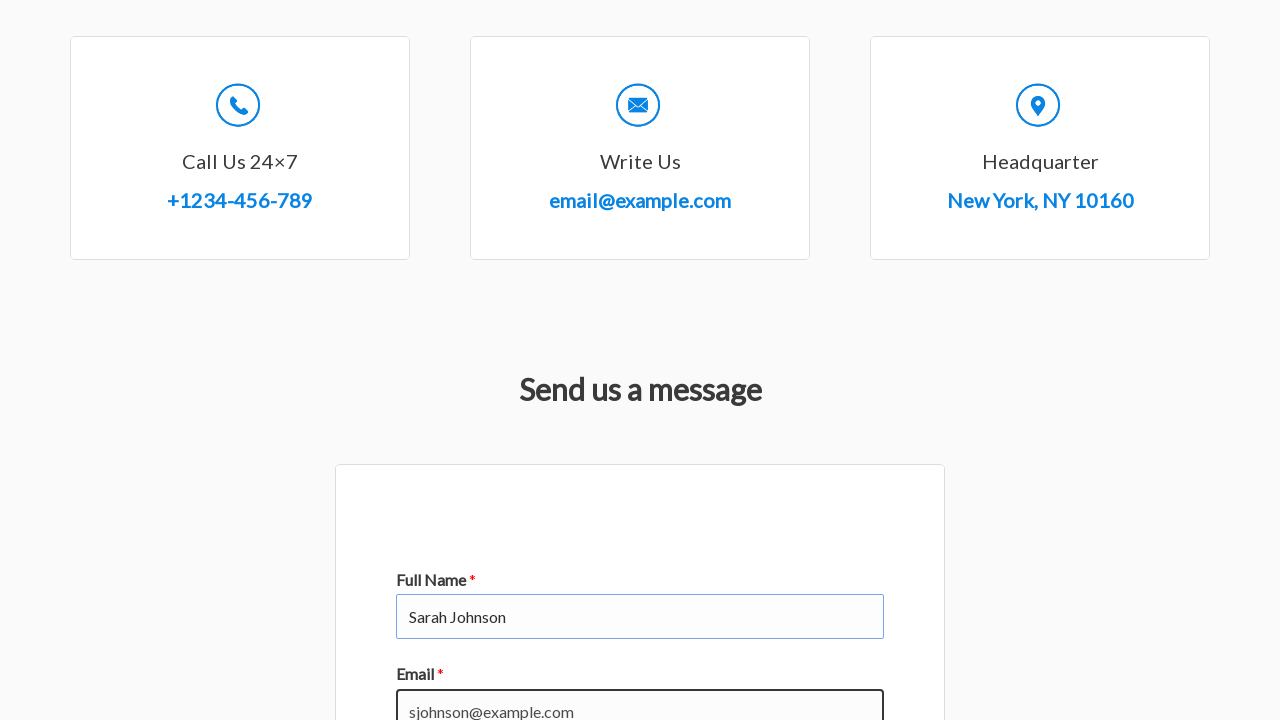

Filled Subject field with 'Information about online courses' on #wpforms-8-field_3
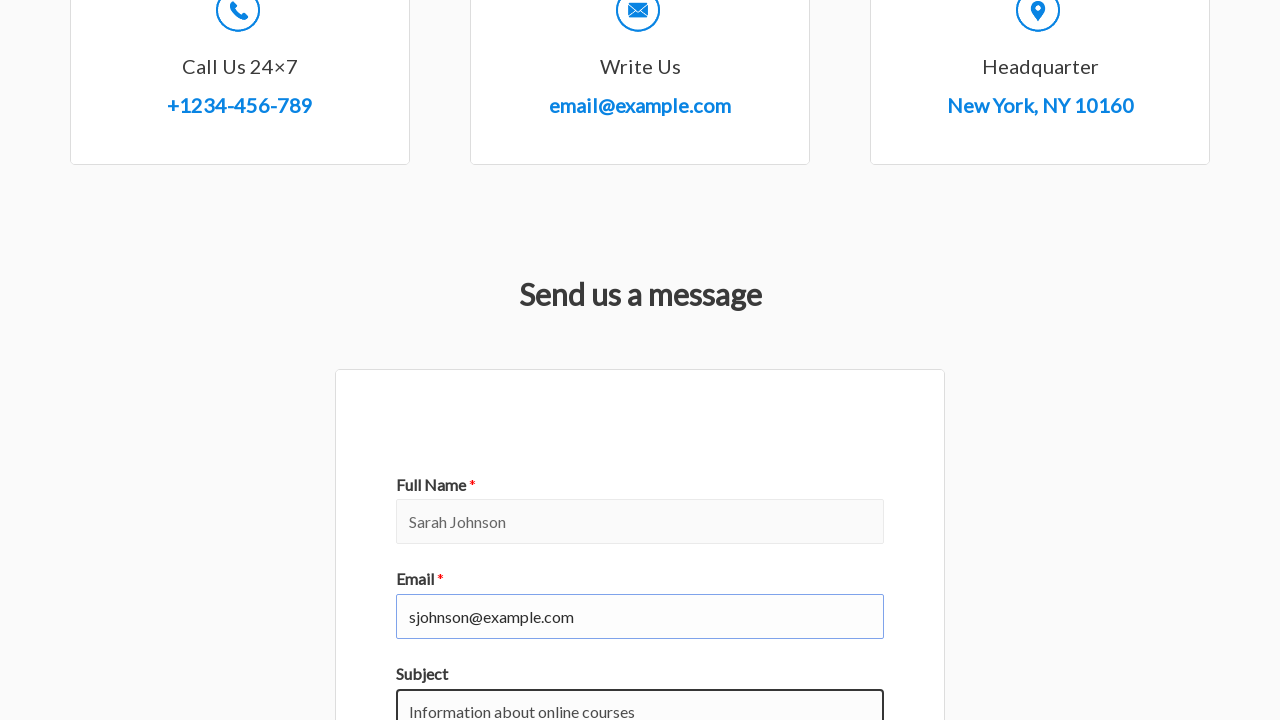

Filled Message field with course inquiry message on #wpforms-8-field_2
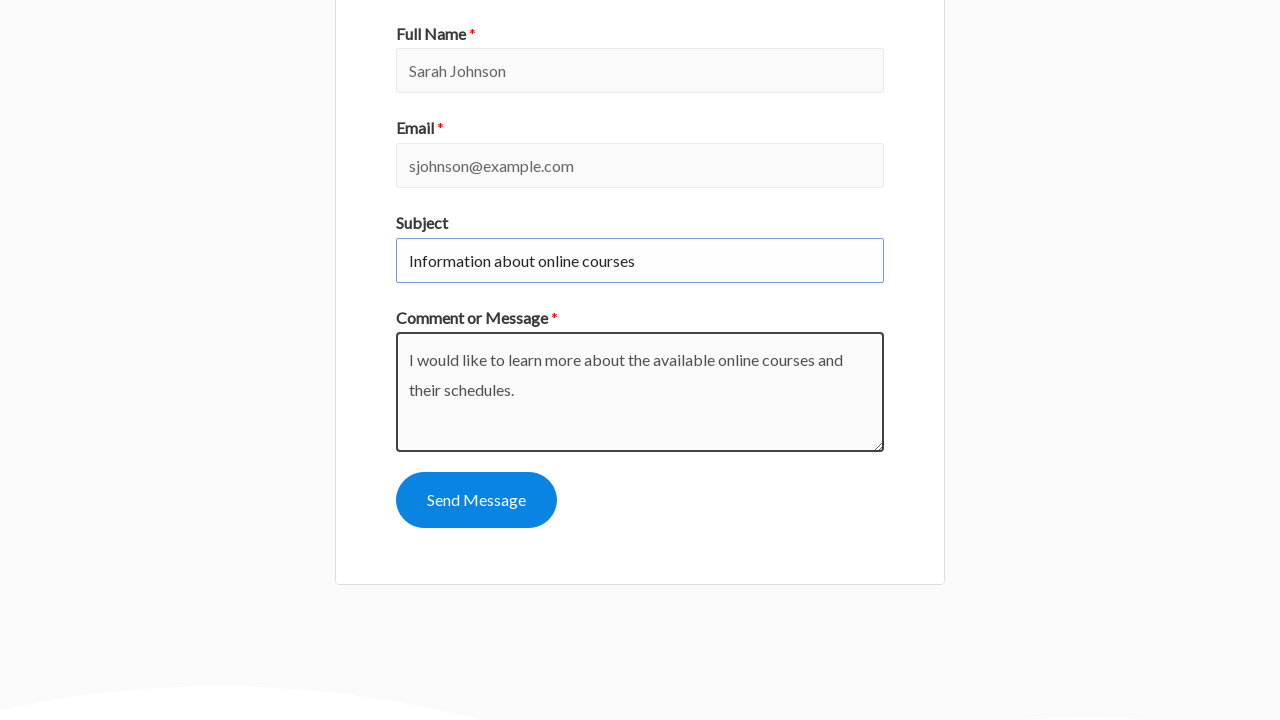

Clicked Submit button to submit the contact form at (476, 500) on #wpforms-submit-8
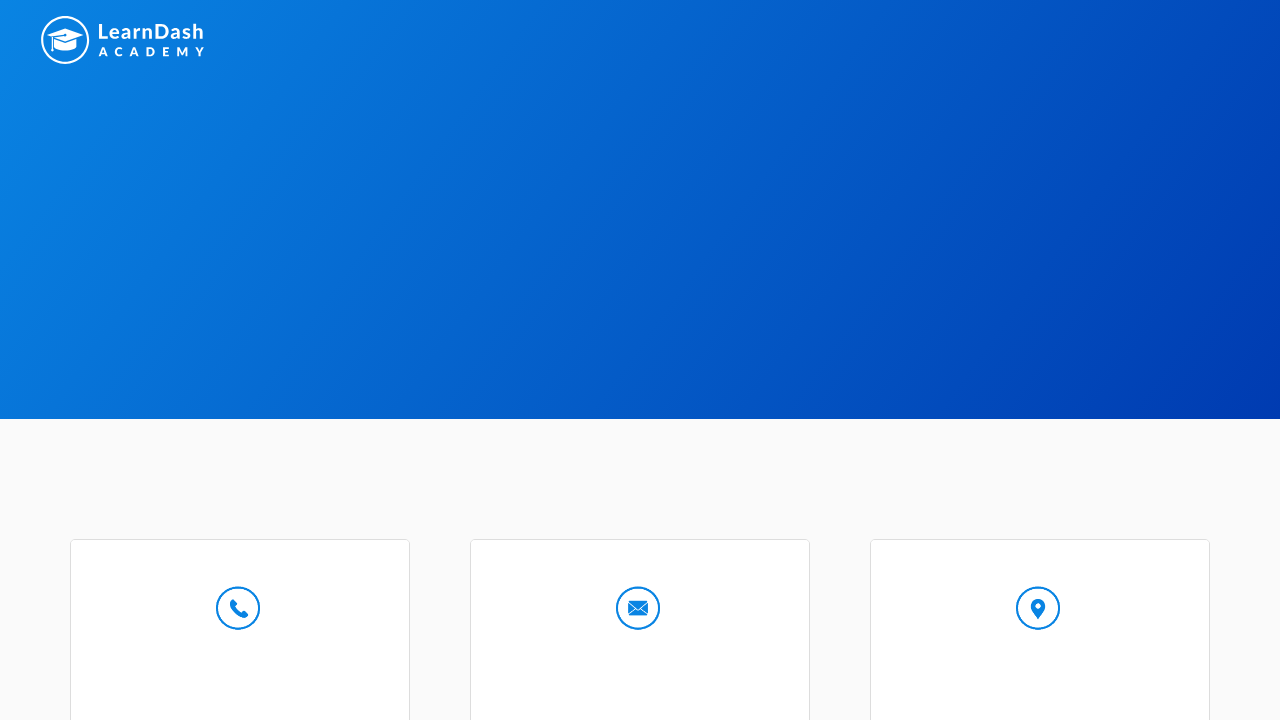

Form submission confirmation message appeared
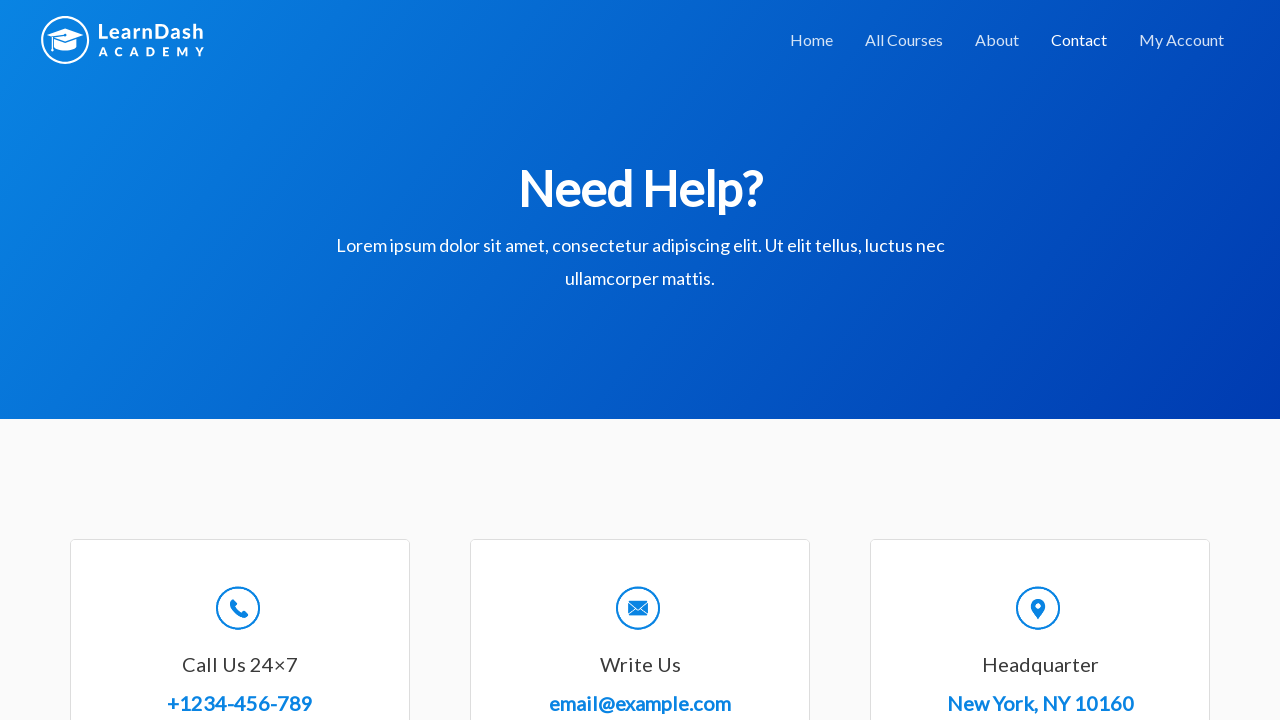

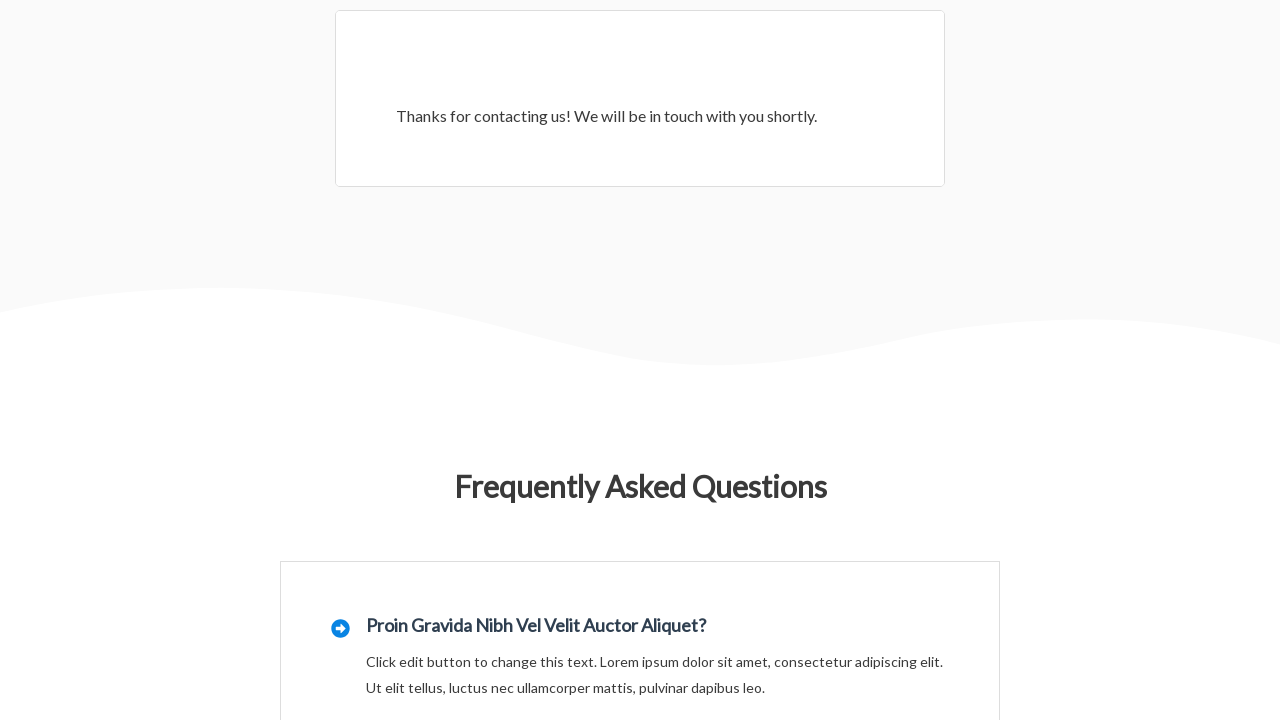